Tests nested iframe navigation by switching between multiple frames (top, left, bottom, right, middle) and verifying the text content within each frame.

Starting URL: https://the-internet.herokuapp.com/frames

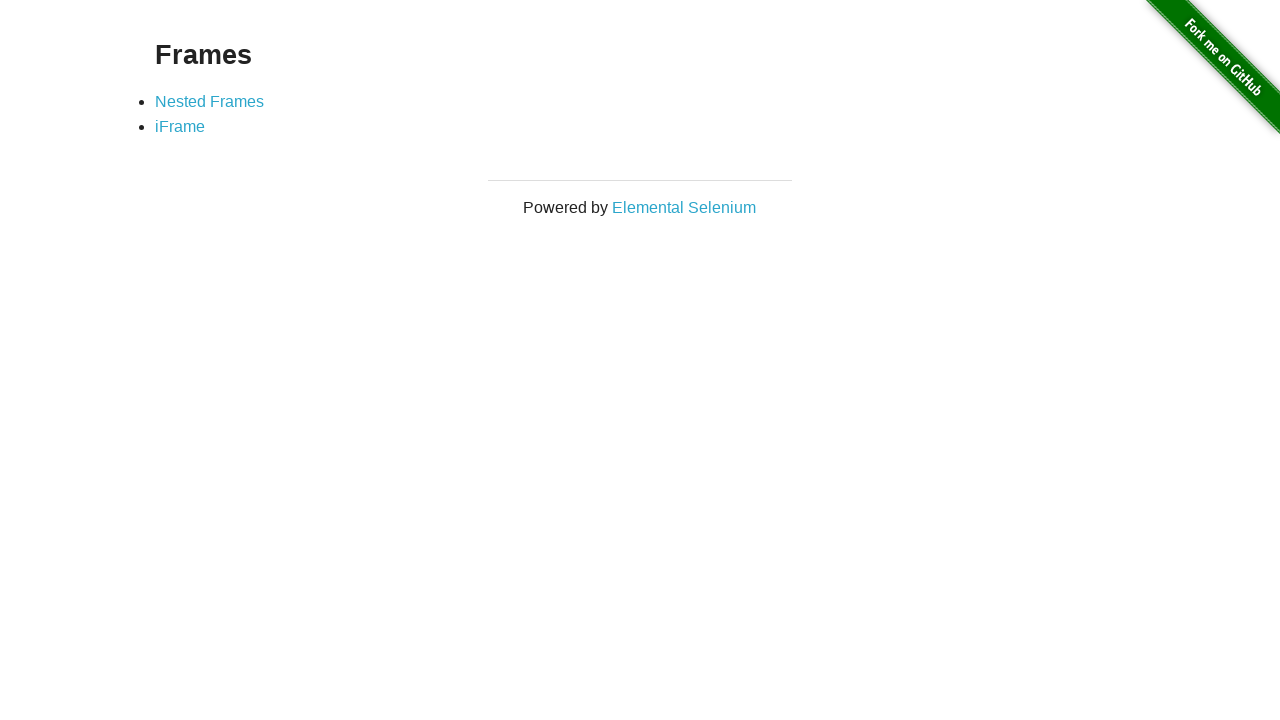

Clicked on Nested Frames link at (210, 101) on text=Nested Frames
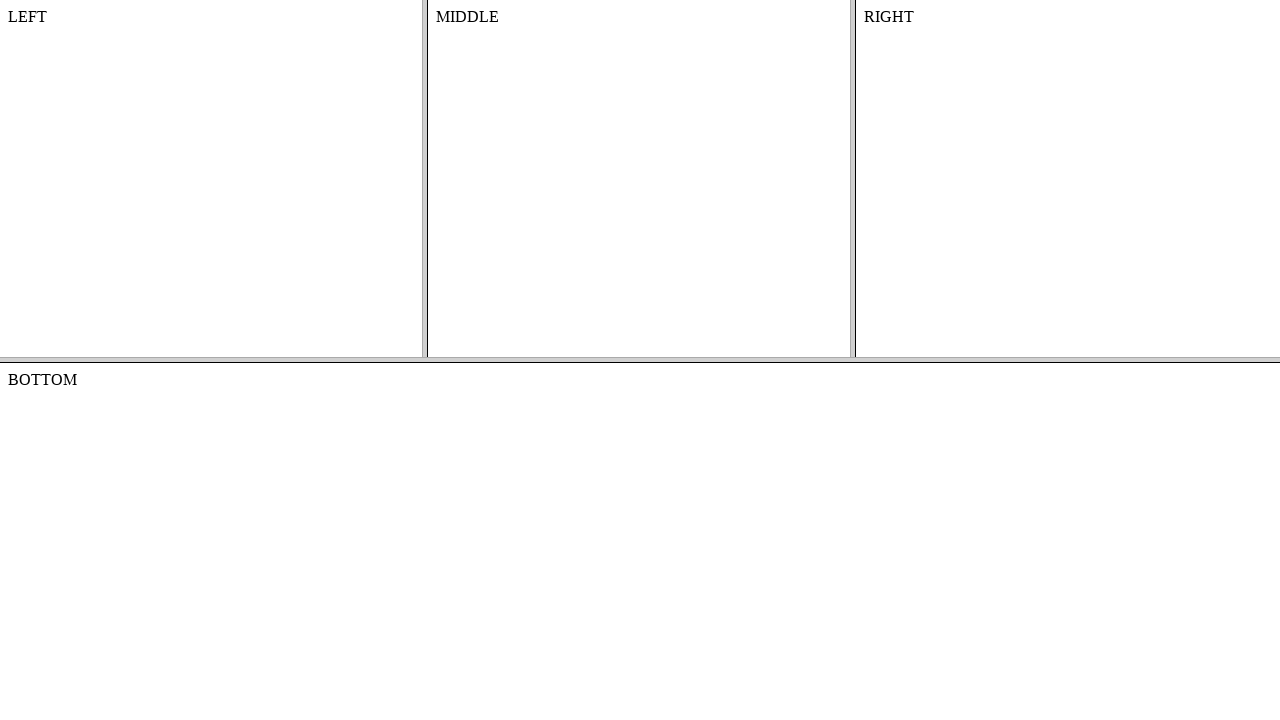

Located frame-top
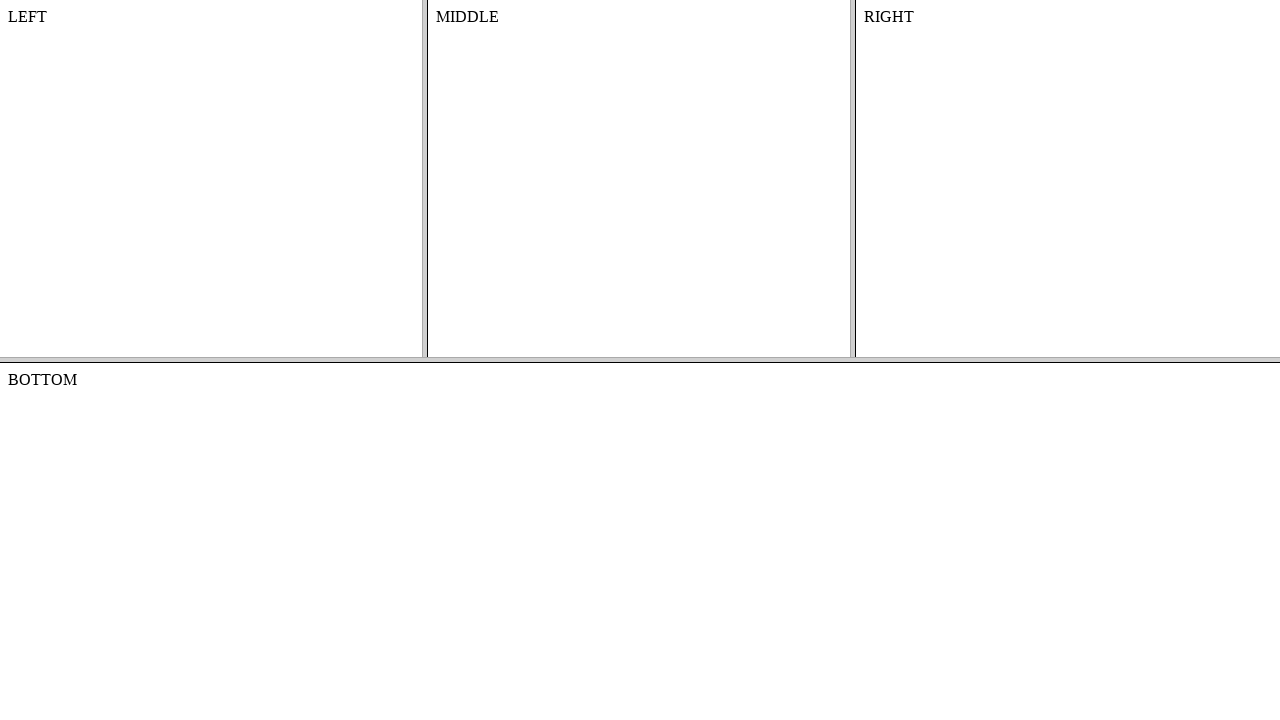

Located frame-left within frame-top
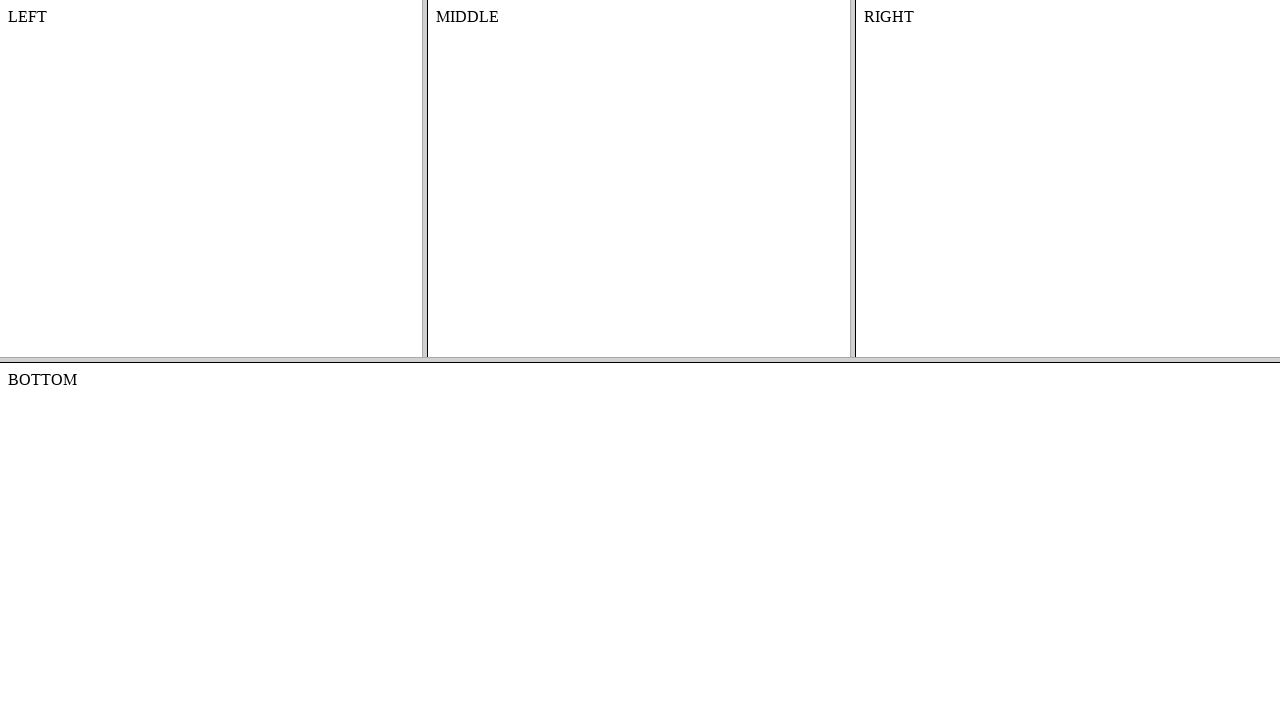

Retrieved text content from frame-left
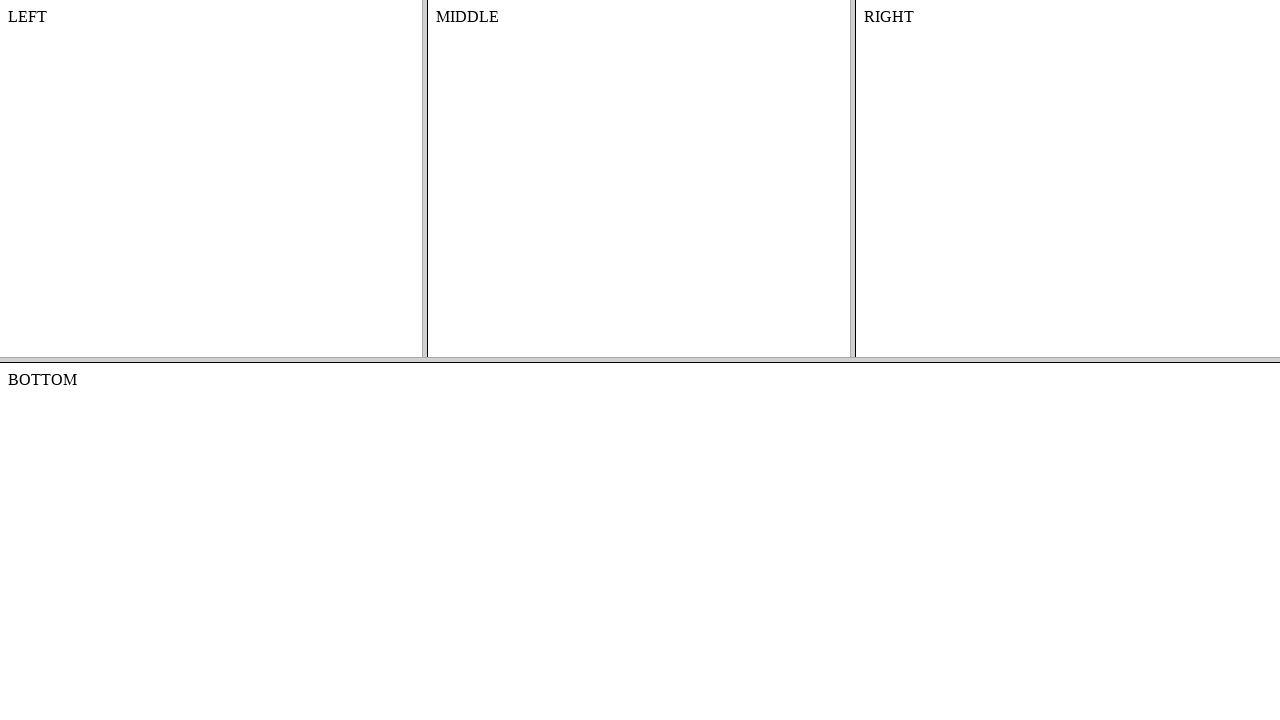

Verified frame-left contains 'LEFT'
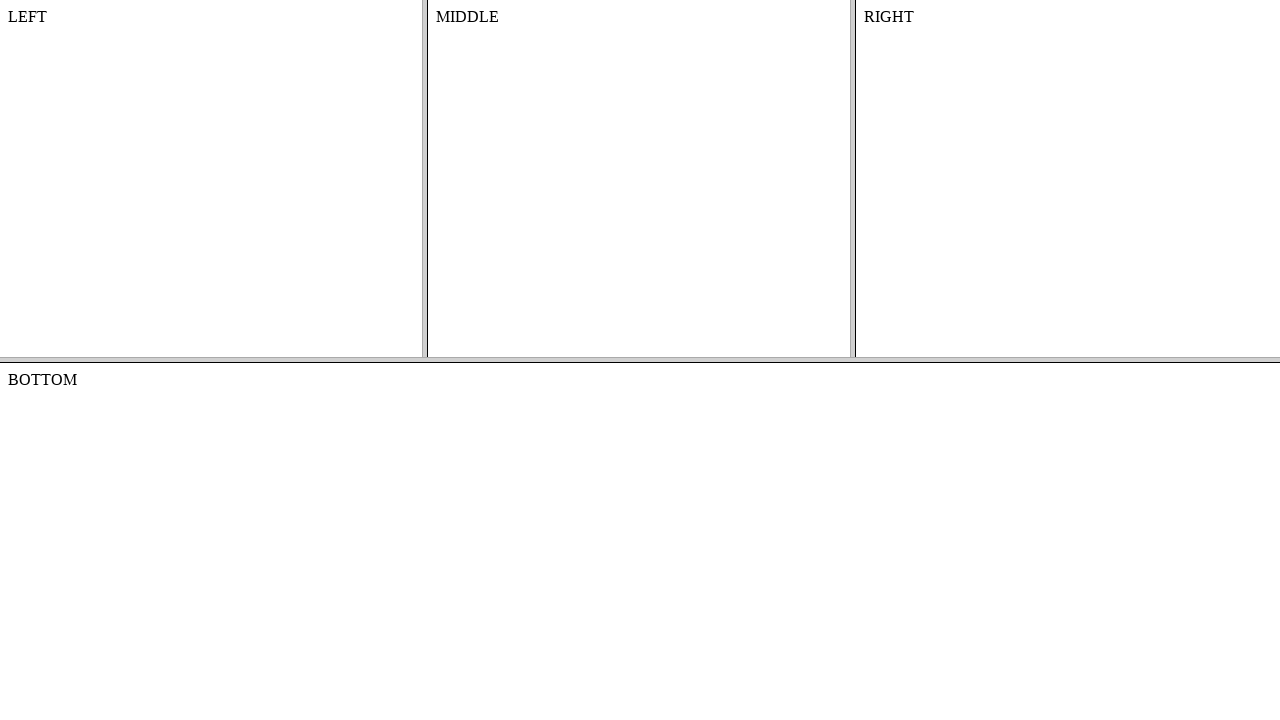

Located frame-bottom
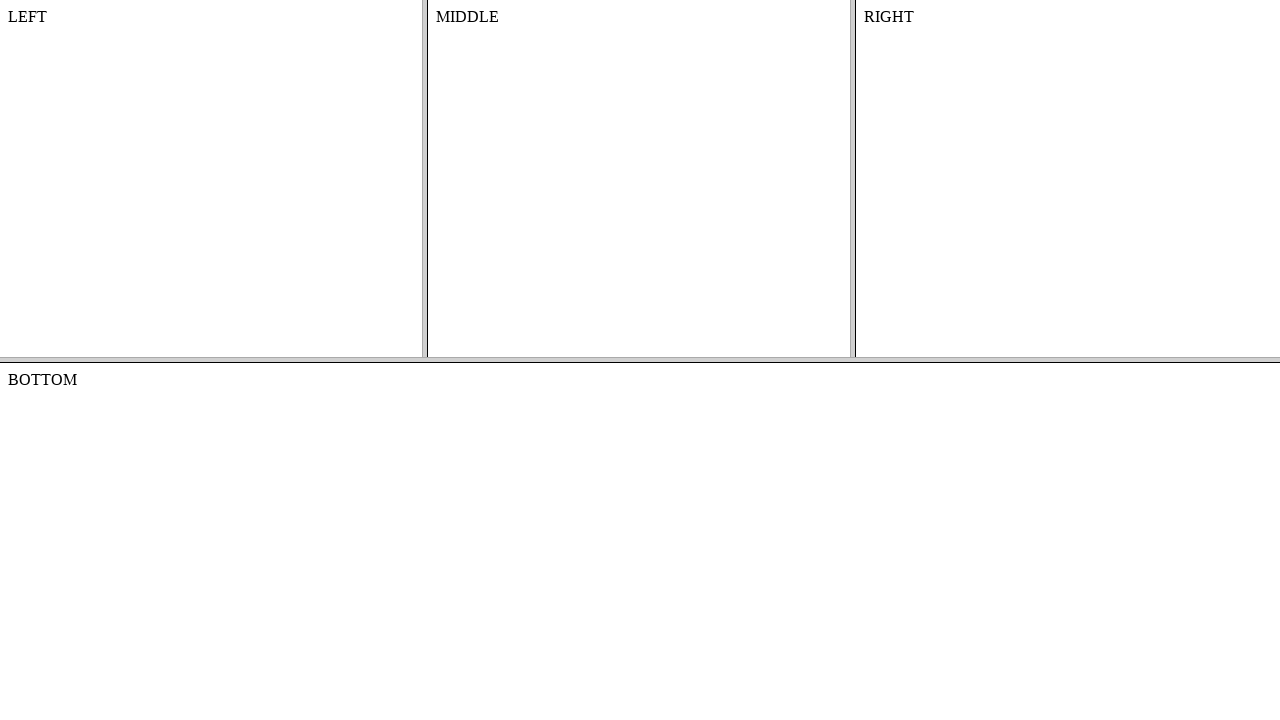

Retrieved text content from frame-bottom
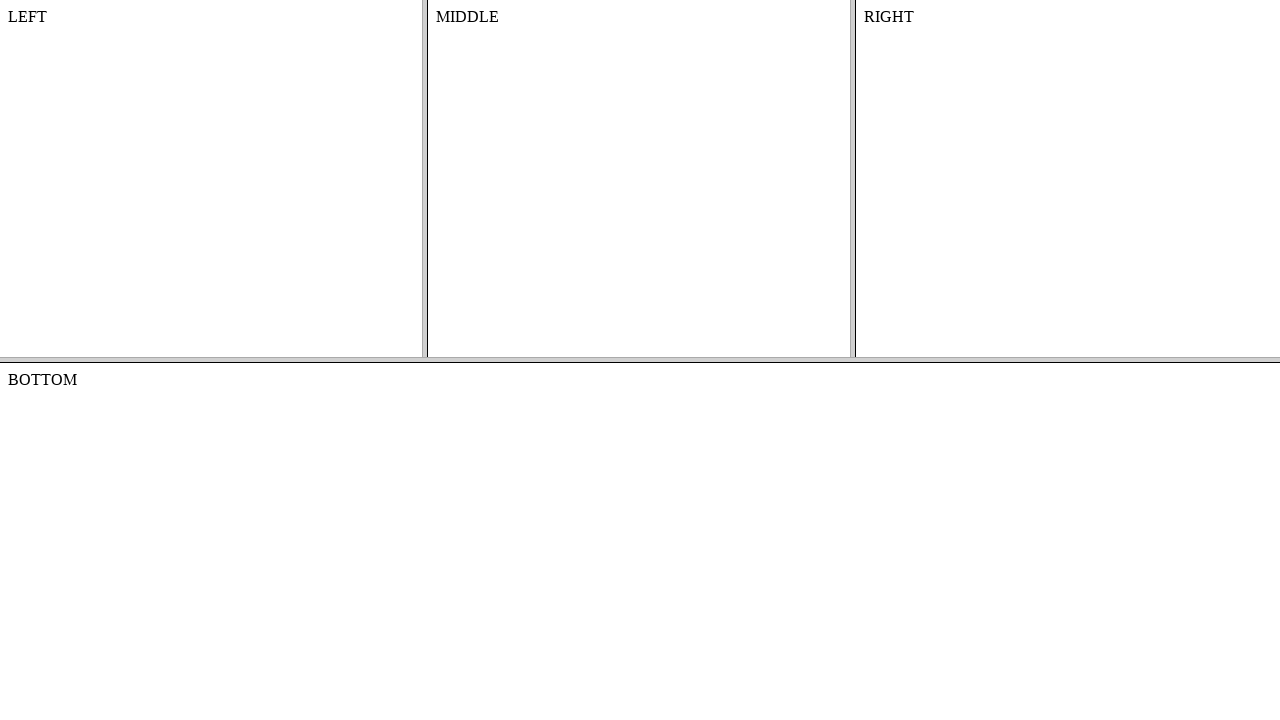

Verified frame-bottom contains 'BOTTOM'
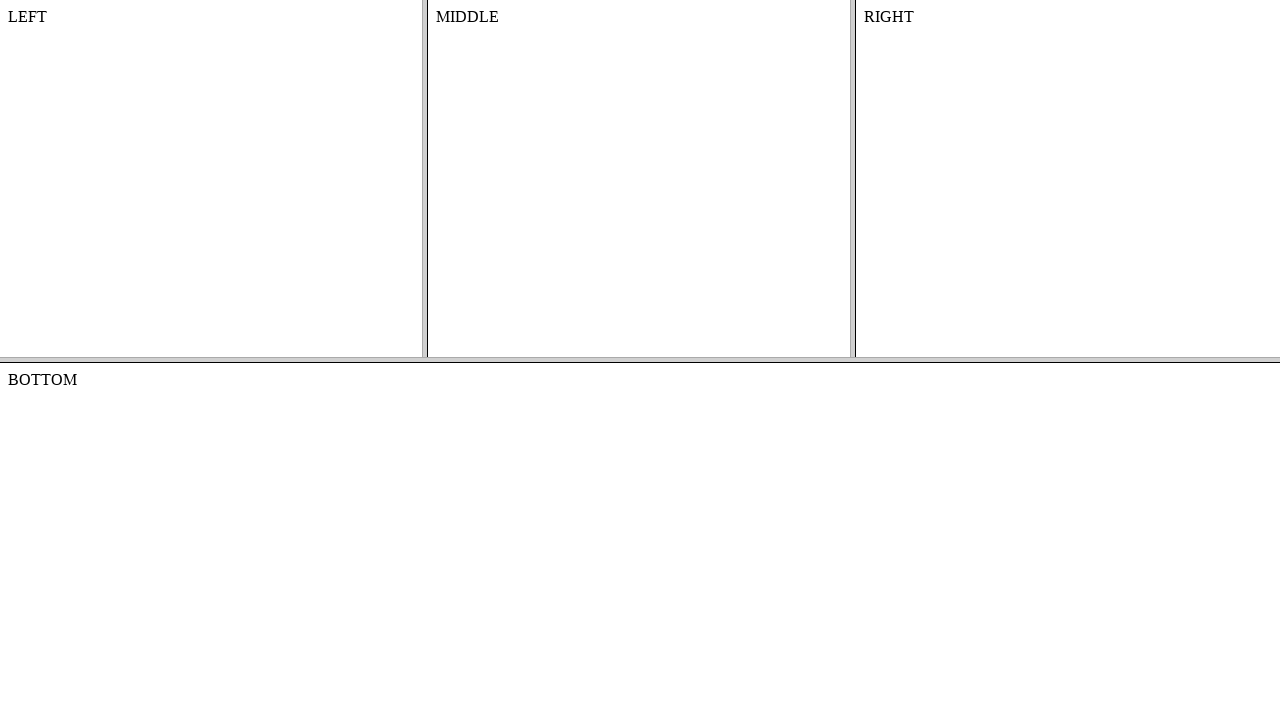

Located frame-right within frame-top
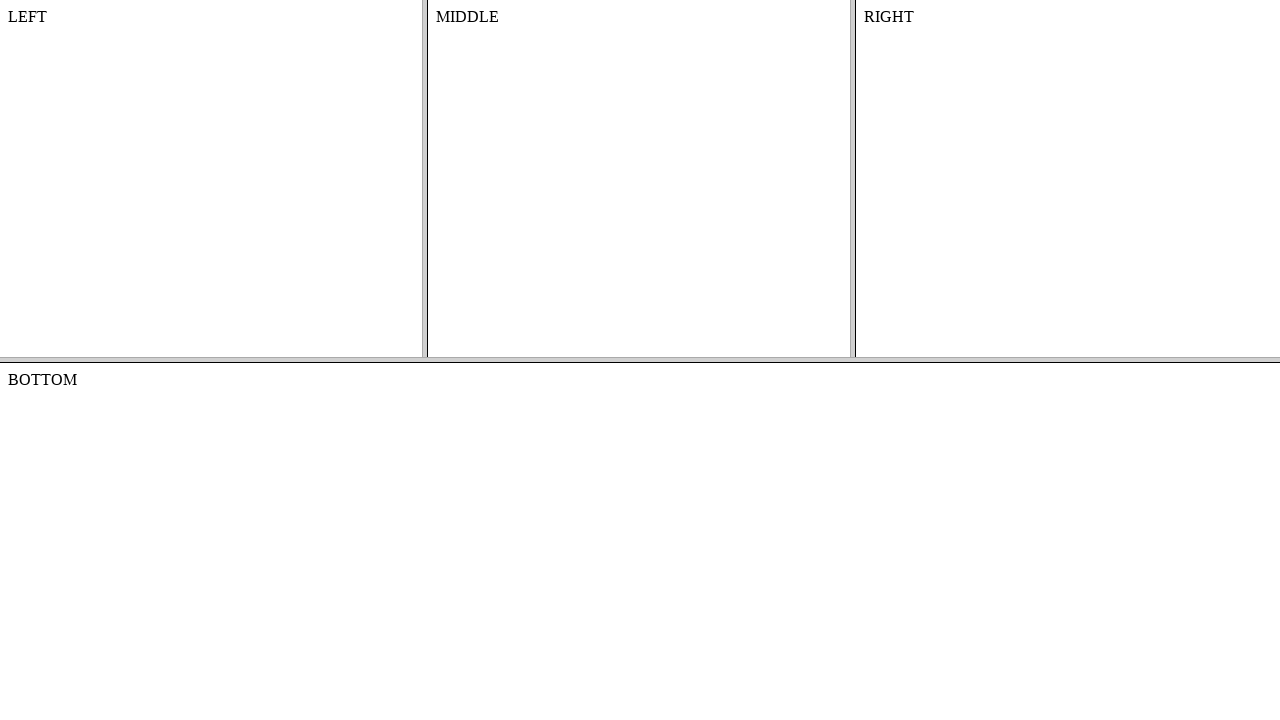

Retrieved text content from frame-right
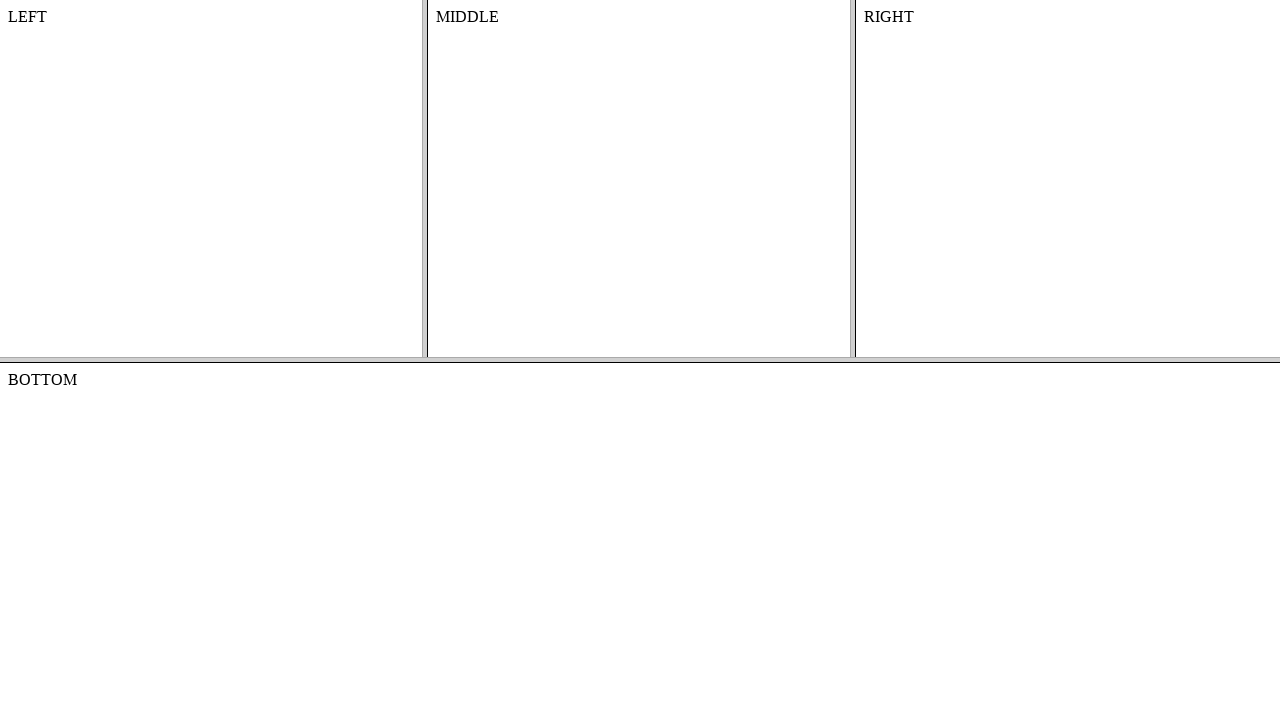

Verified frame-right contains 'RIGHT'
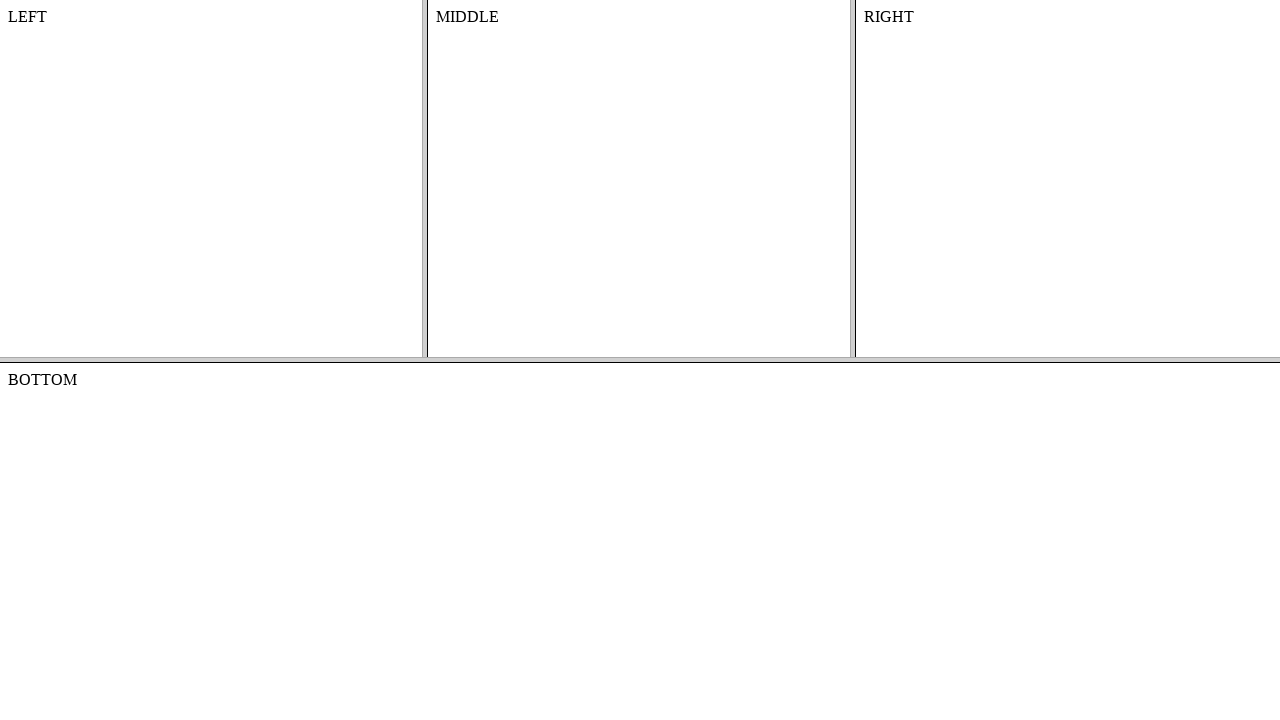

Located frame-middle within frame-top
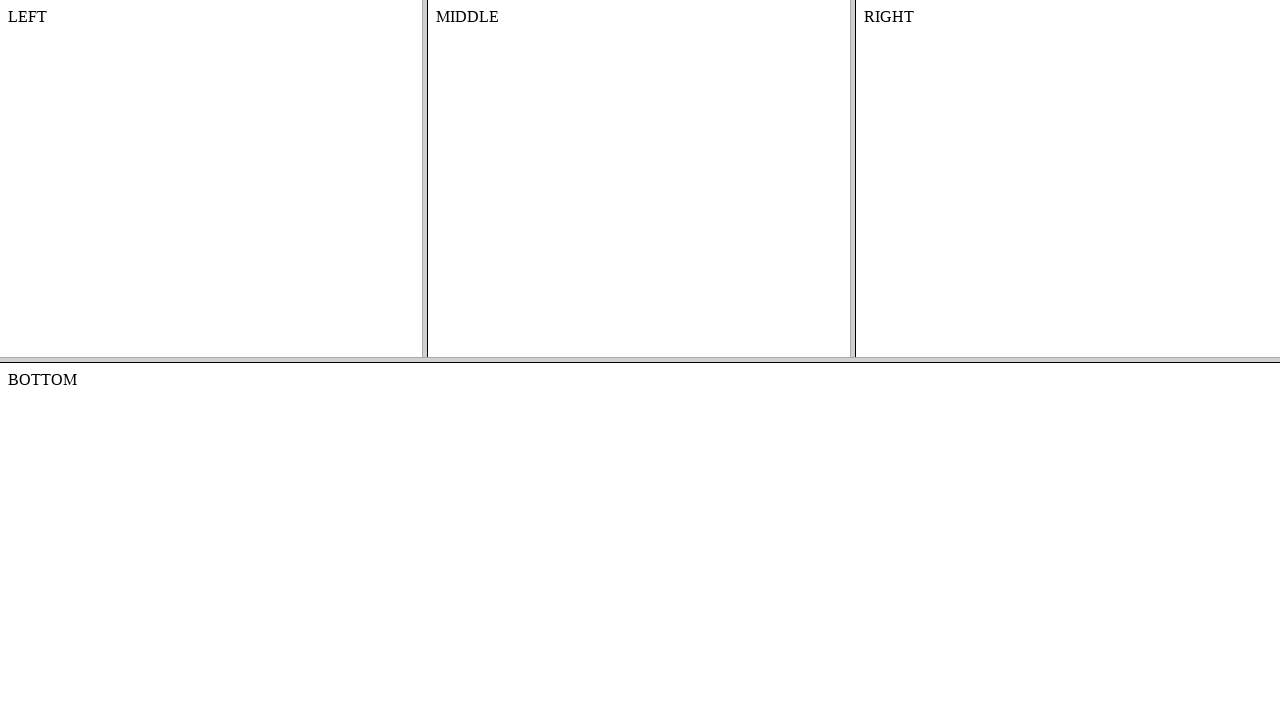

Retrieved text content from frame-middle
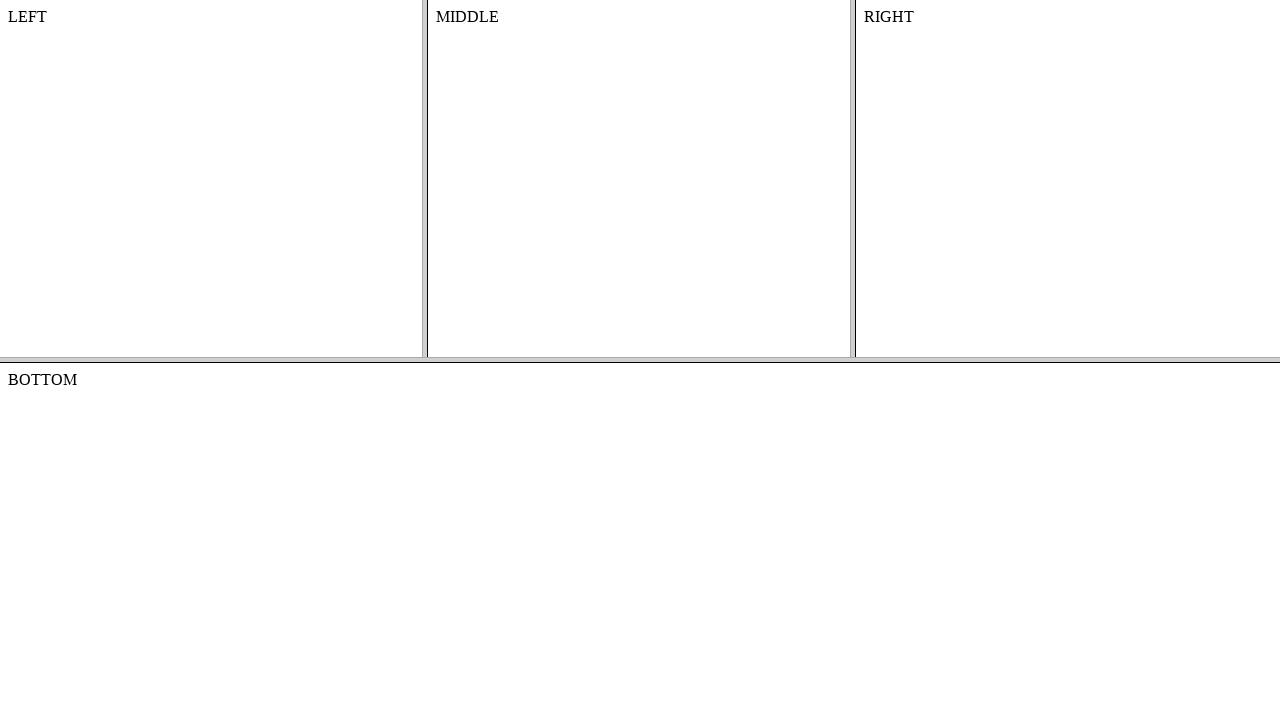

Verified frame-middle contains 'MIDDLE'
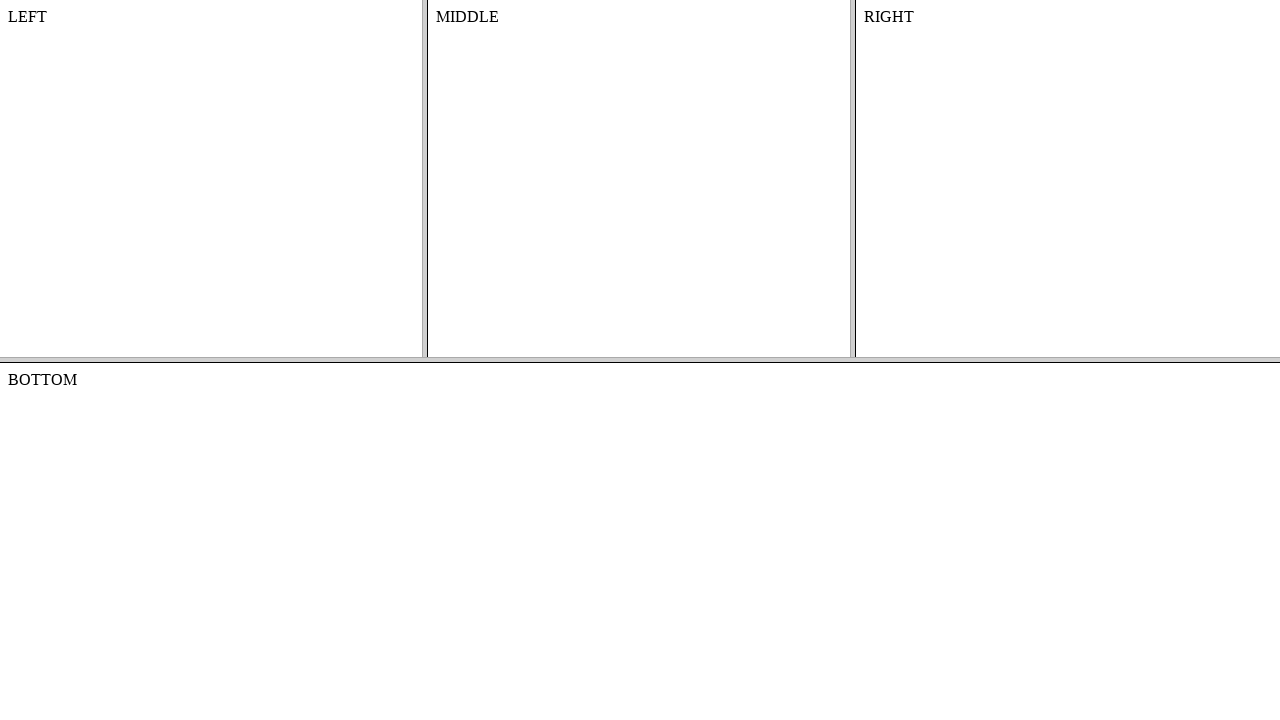

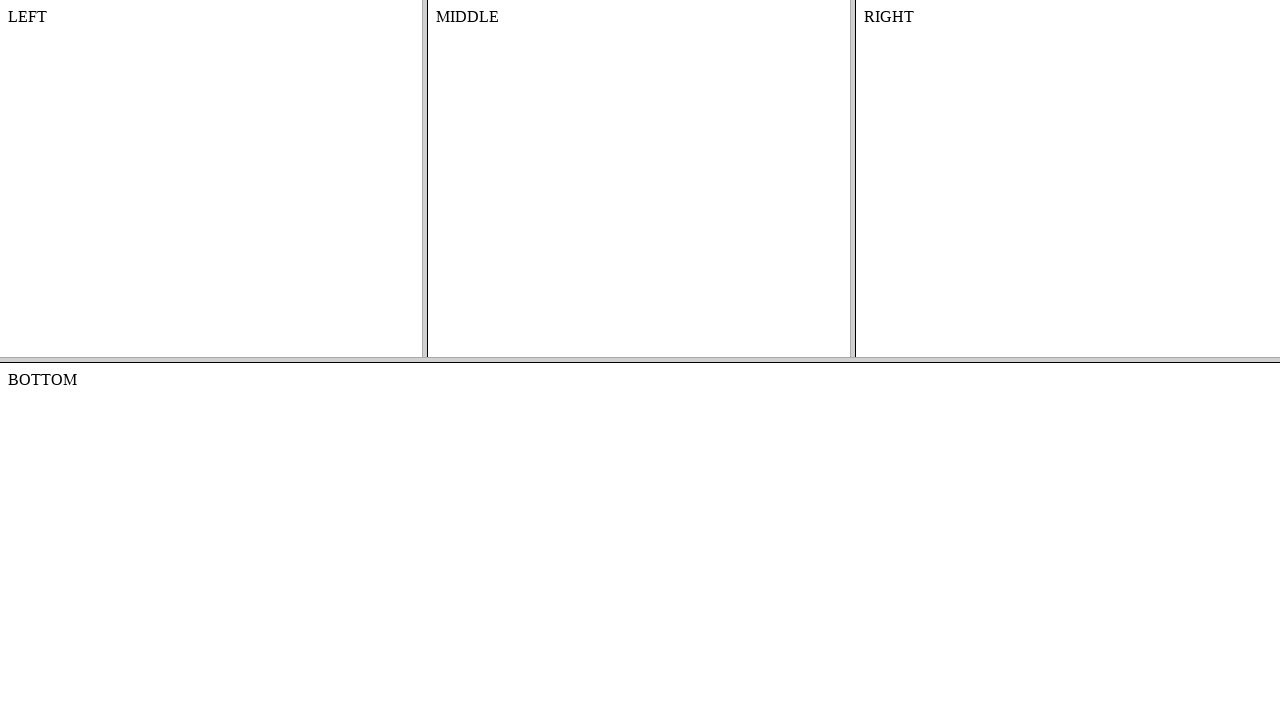